Navigates to the Playwright website homepage and then navigates to the Python documentation page

Starting URL: https://playwright.dev

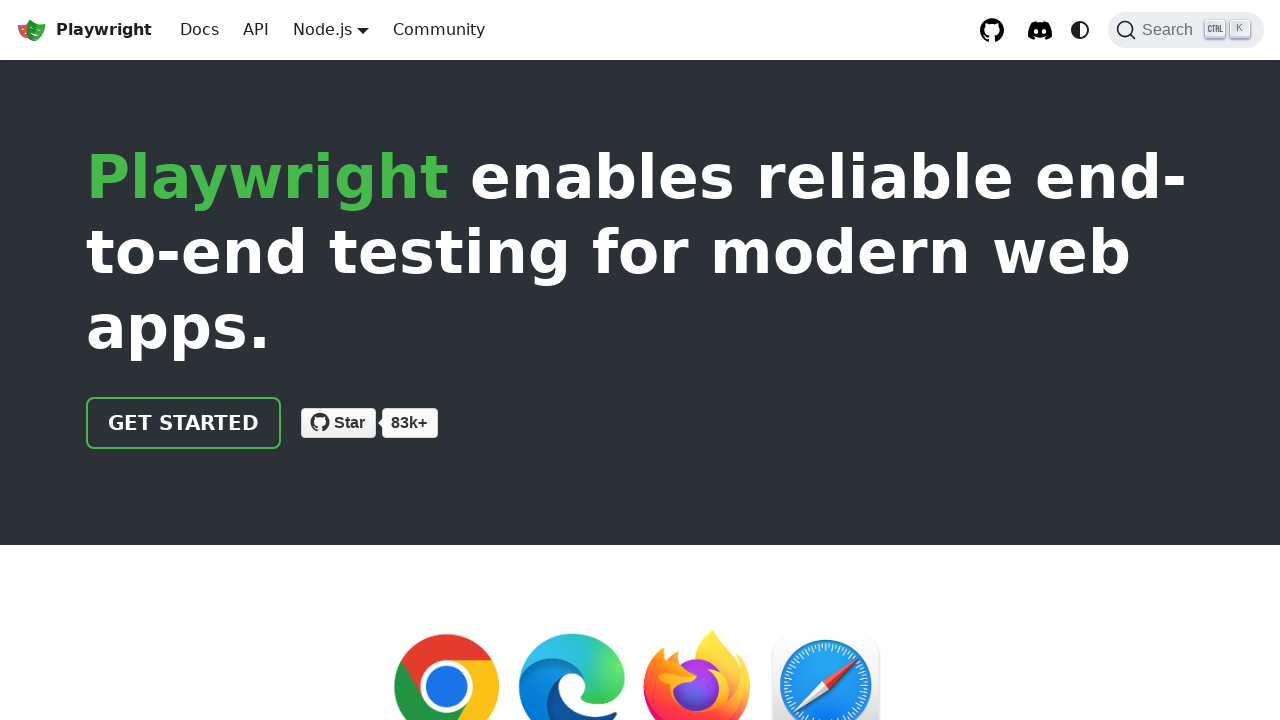

Navigated to Playwright website homepage
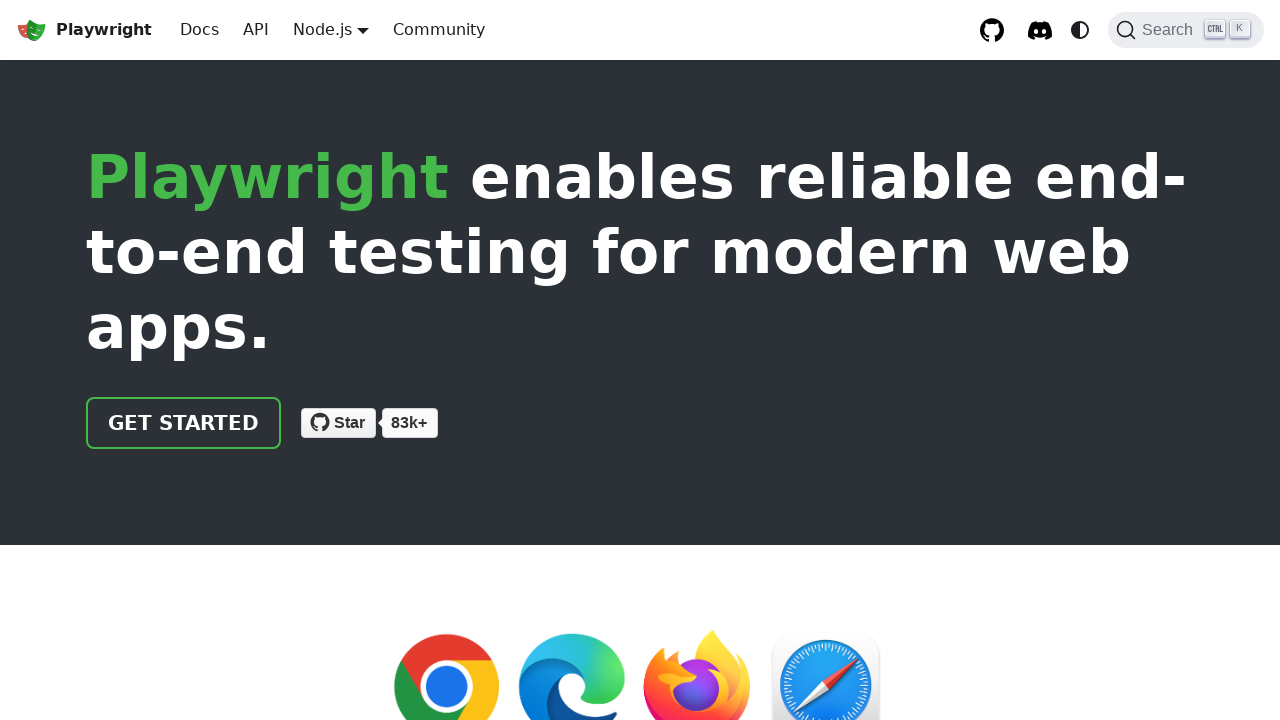

Navigated to Python documentation page
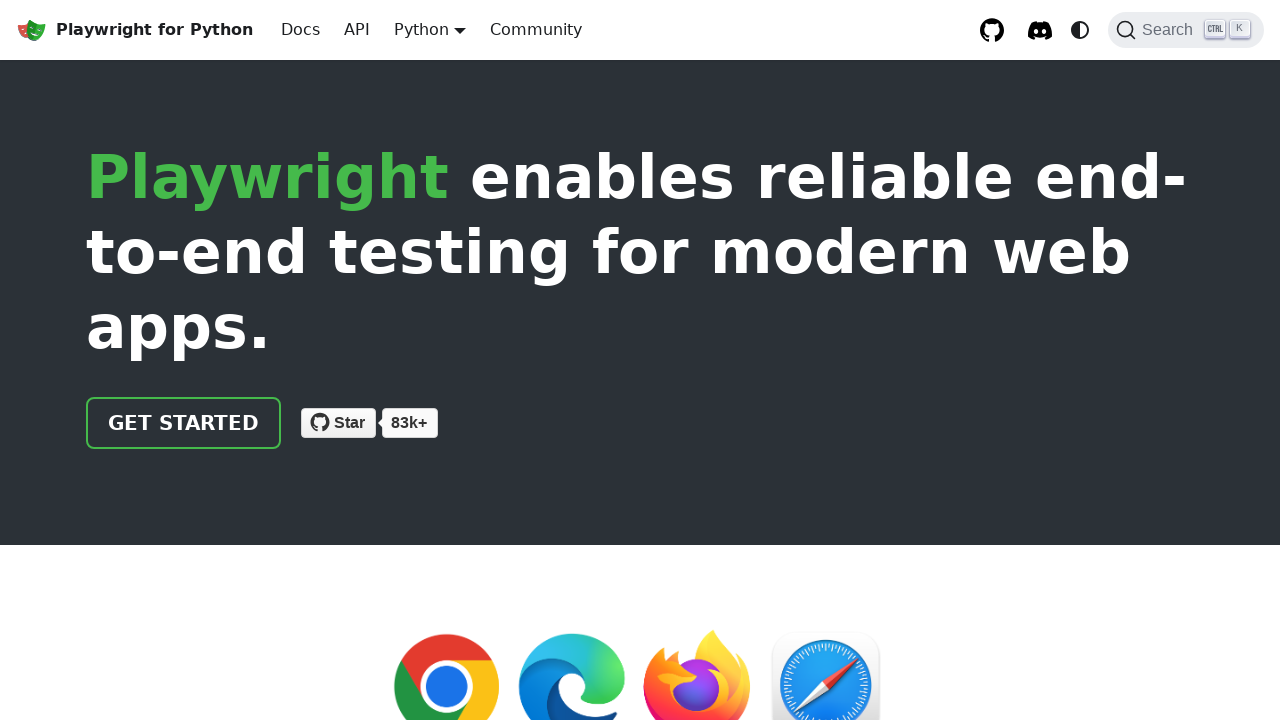

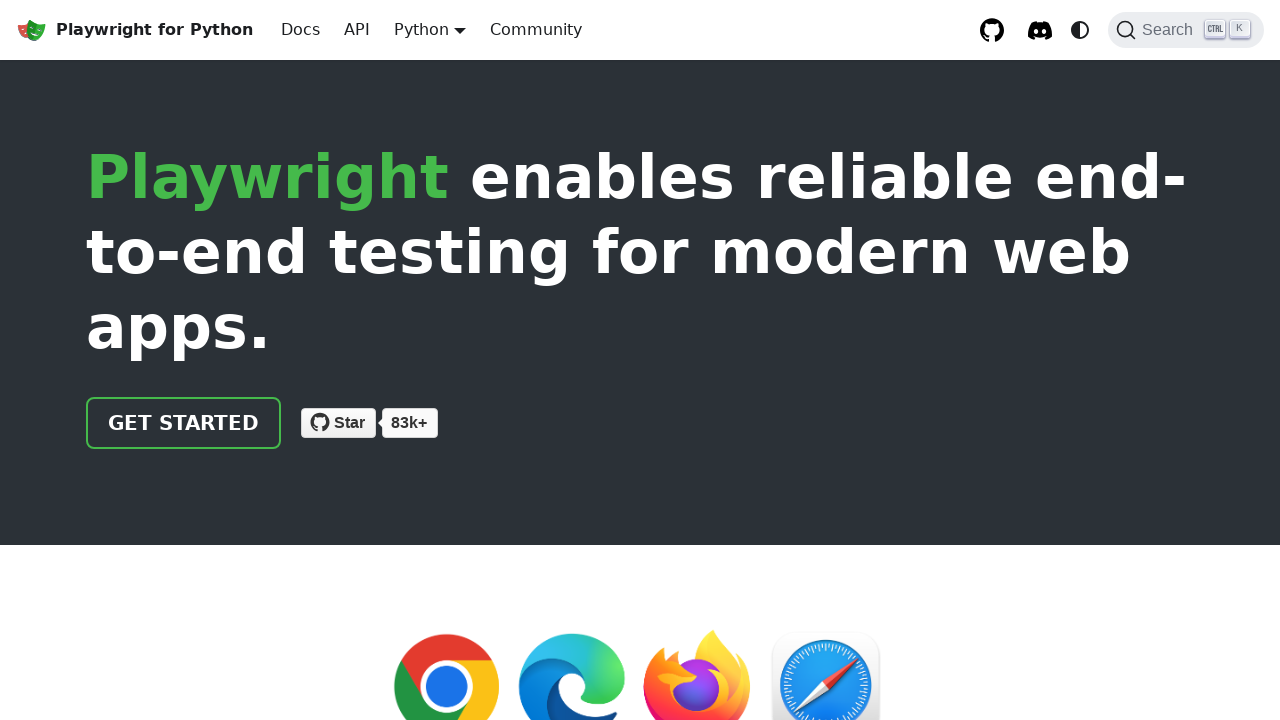